Tests various checkbox interactions including basic clicking, tristate checkbox, toggle switches, verifying disabled state, and selecting multiple checkboxes from a dropdown menu

Starting URL: https://leafground.com/checkbox.xhtml

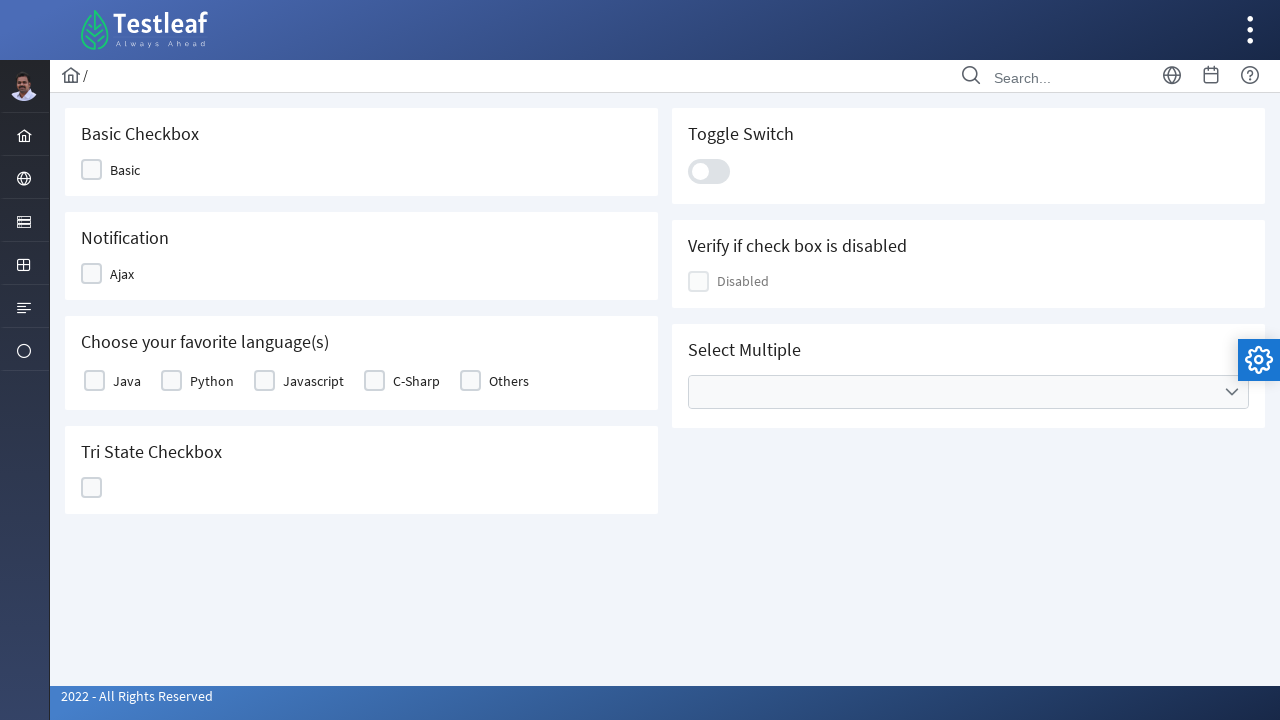

Clicked Basic checkbox at (125, 170) on xpath=//span[text()='Basic']
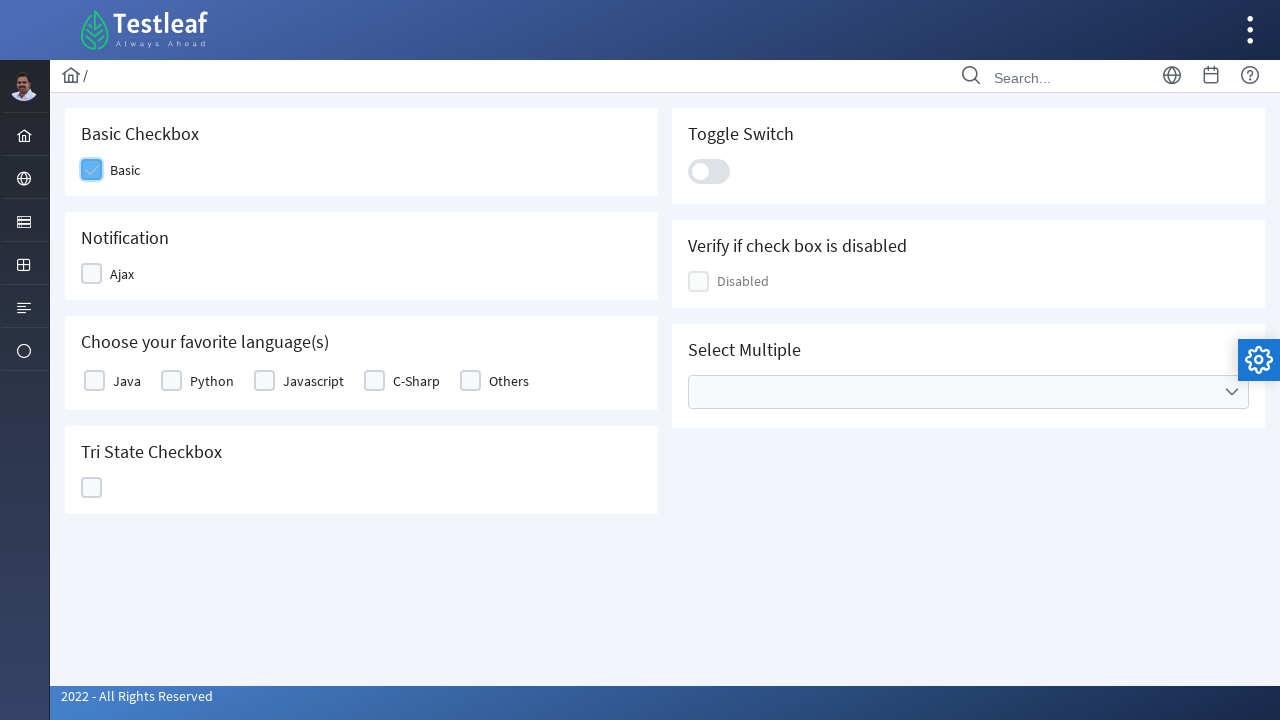

Clicked Ajax checkbox at (122, 274) on xpath=//span[text()='Ajax']
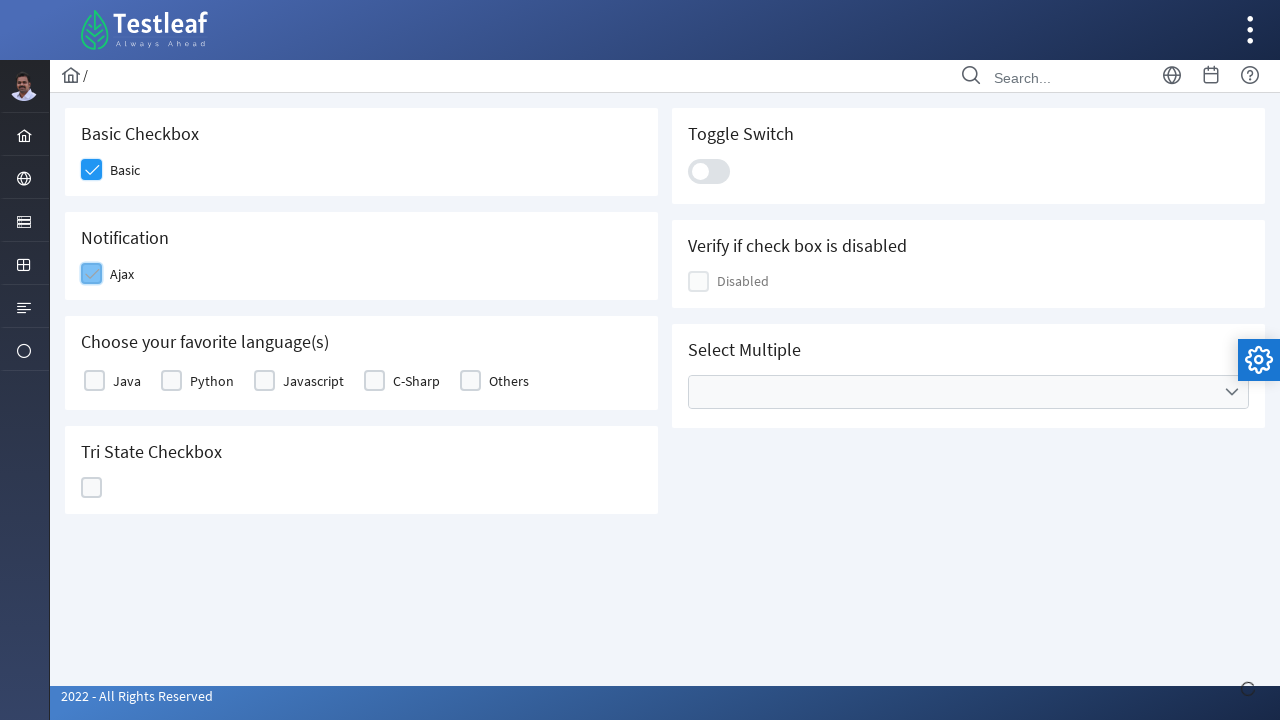

Clicked Checked notification checkbox at (1136, 112) on xpath=//span[text()='Checked']
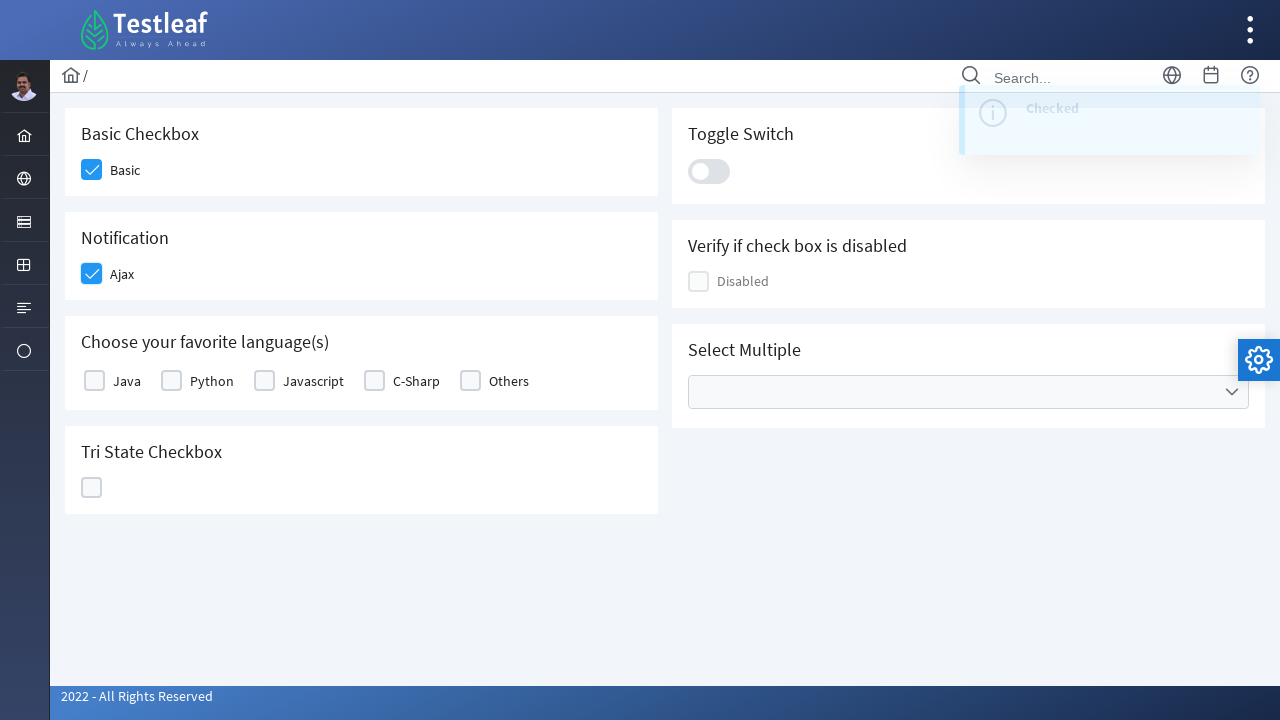

Clicked Java checkbox at (127, 381) on xpath=//label[text()='Java']
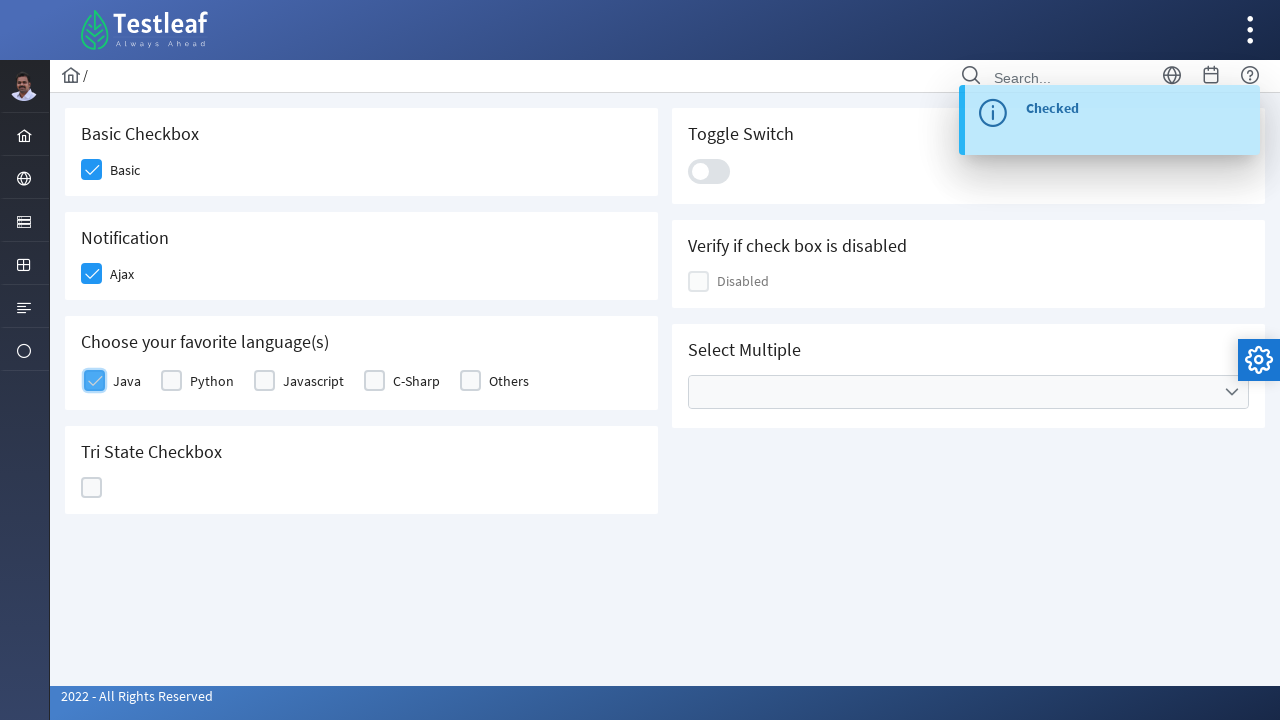

Clicked checkbox at position 8 at (92, 488) on (//div[contains(@class,'ui-chkbox-box ')])[8]
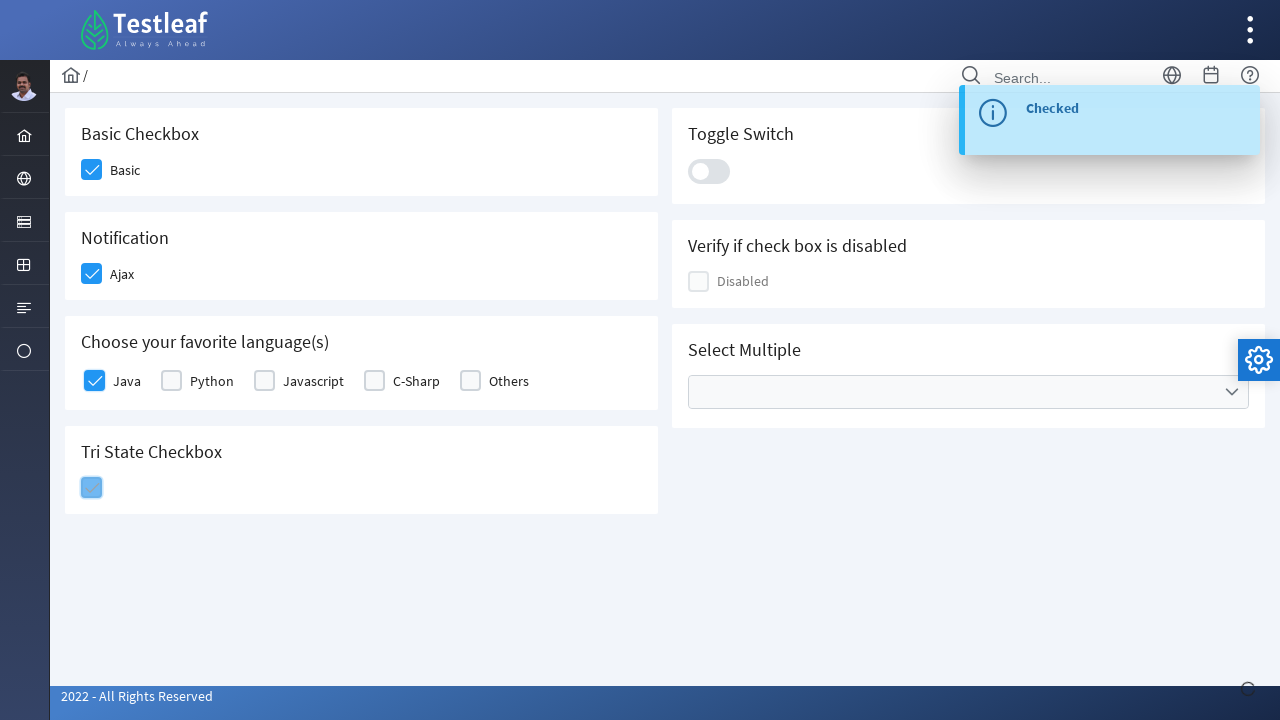

Clicked tristate checkbox at (92, 488) on xpath=//div[@id='j_idt87:ajaxTriState']
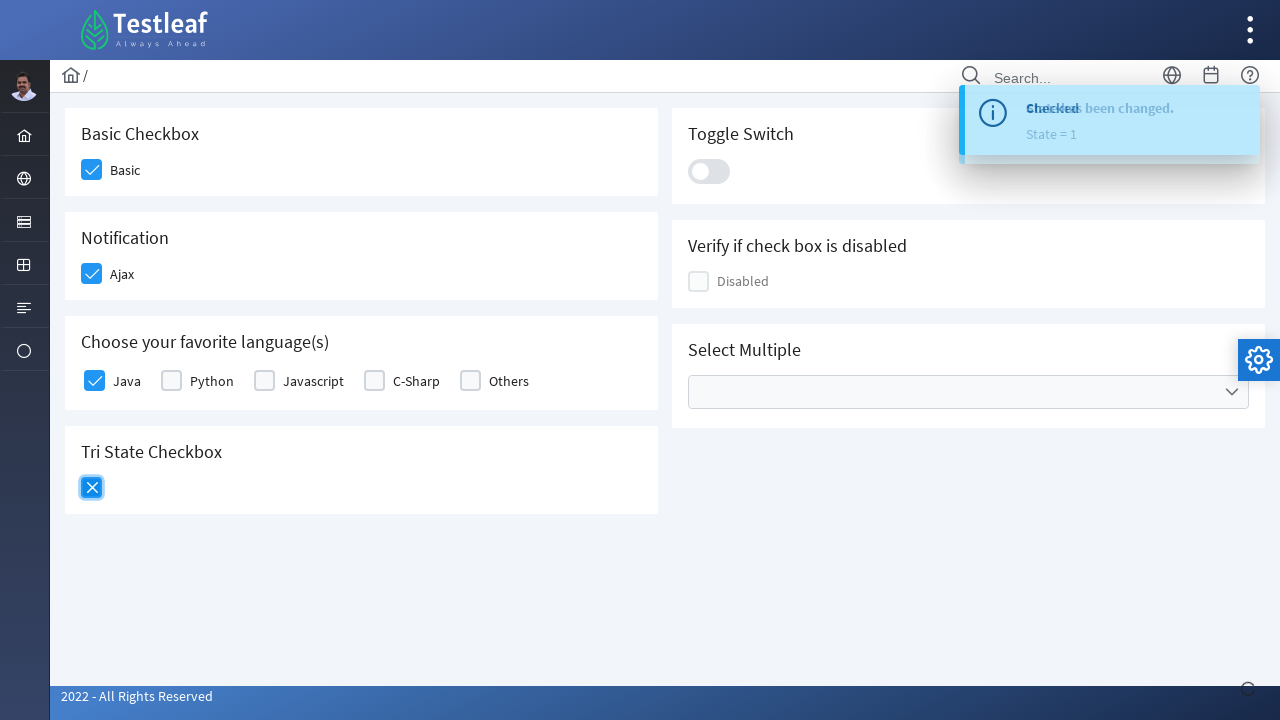

Tristate message appeared
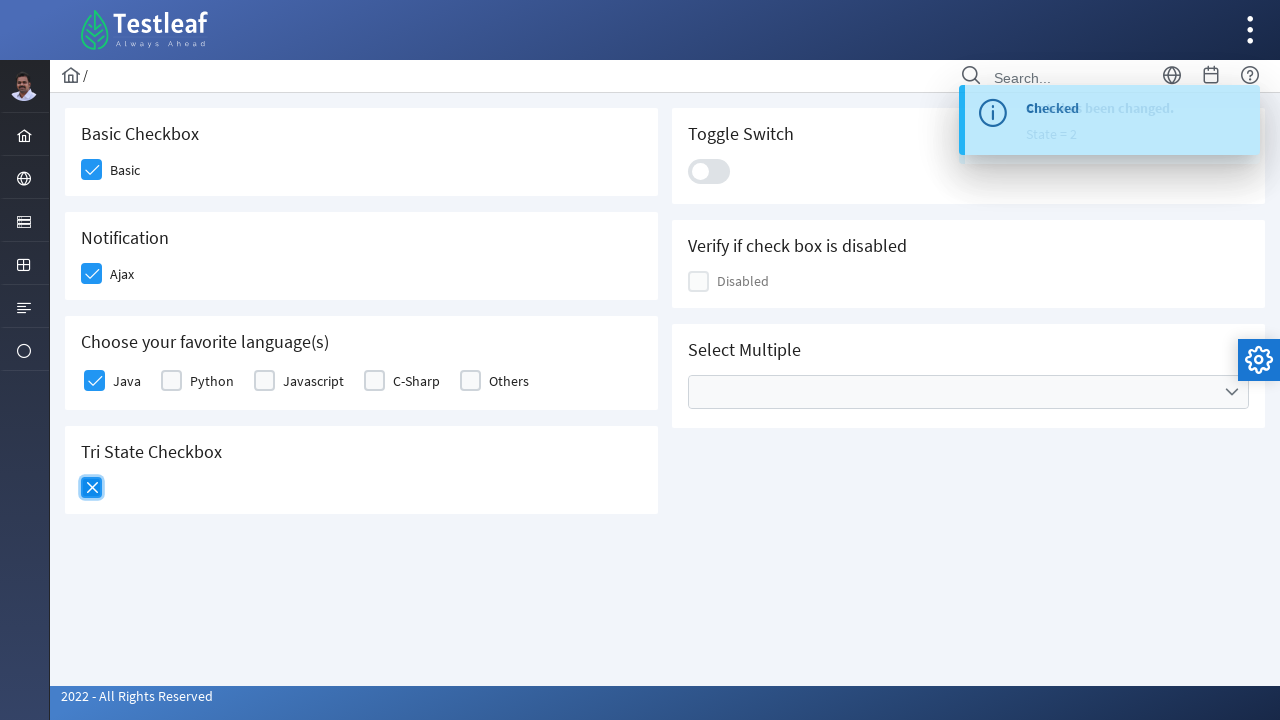

Clicked toggle switch at (709, 171) on xpath=//div[contains(@class,'toggleswitch-slider')]
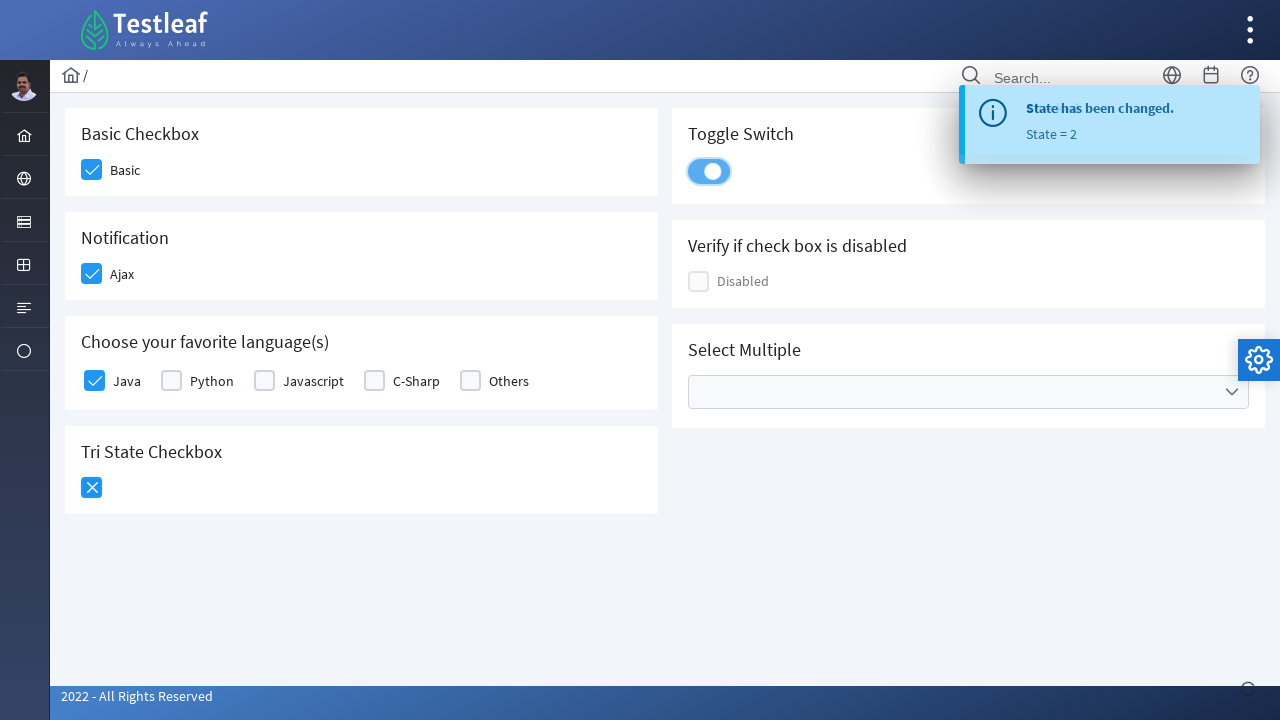

Located disabled checkbox element
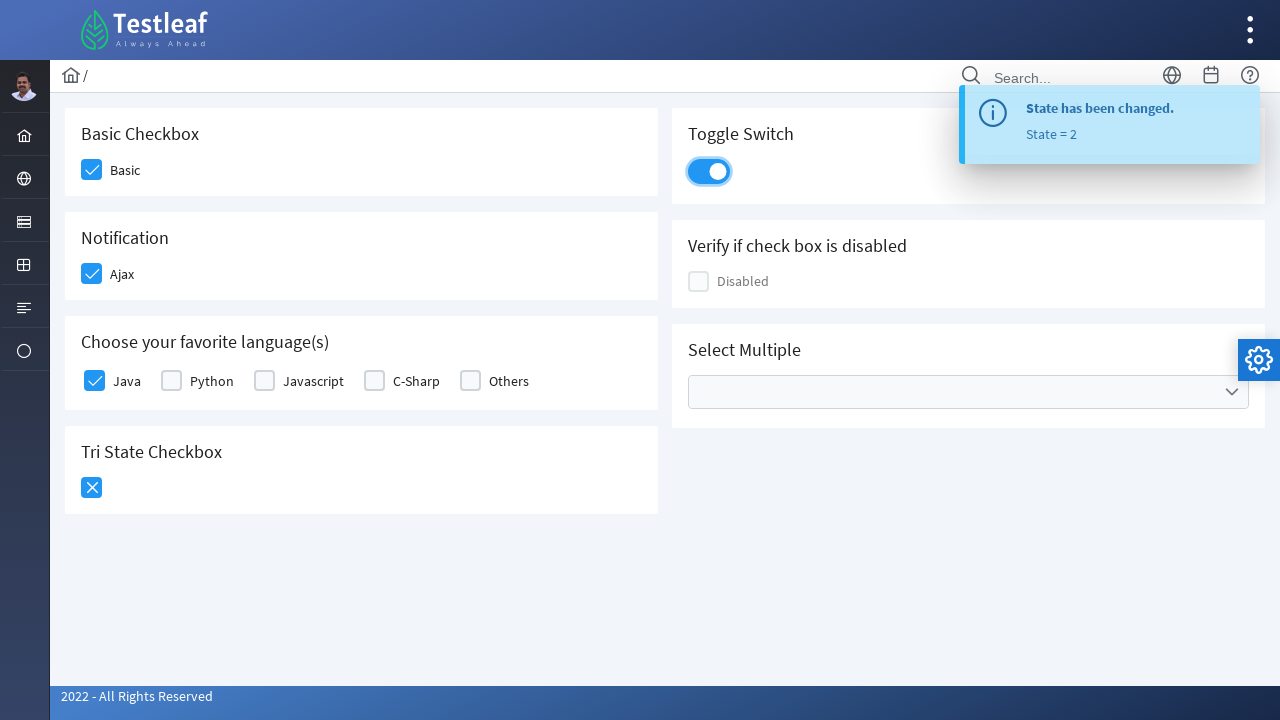

Verified checkbox disabled state: True
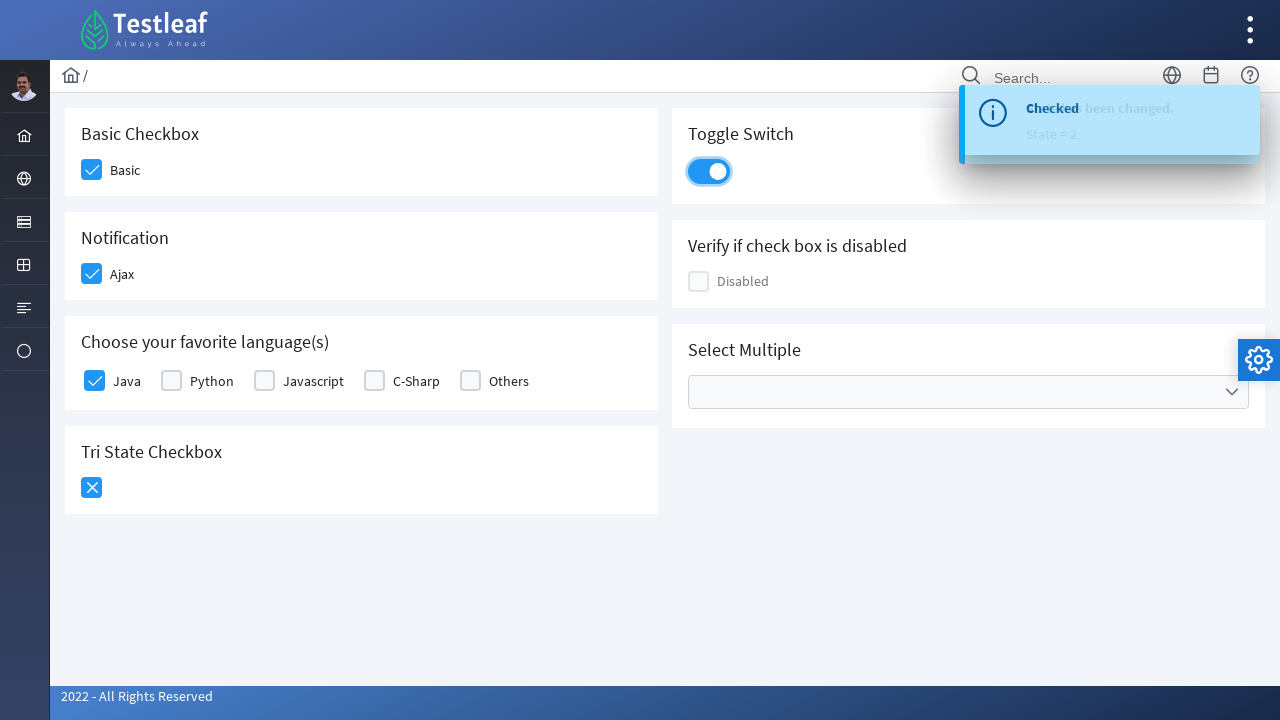

Opened dropdown menu for multiple checkbox selection at (1232, 392) on xpath=//span[@class='ui-icon ui-icon-triangle-1-s']
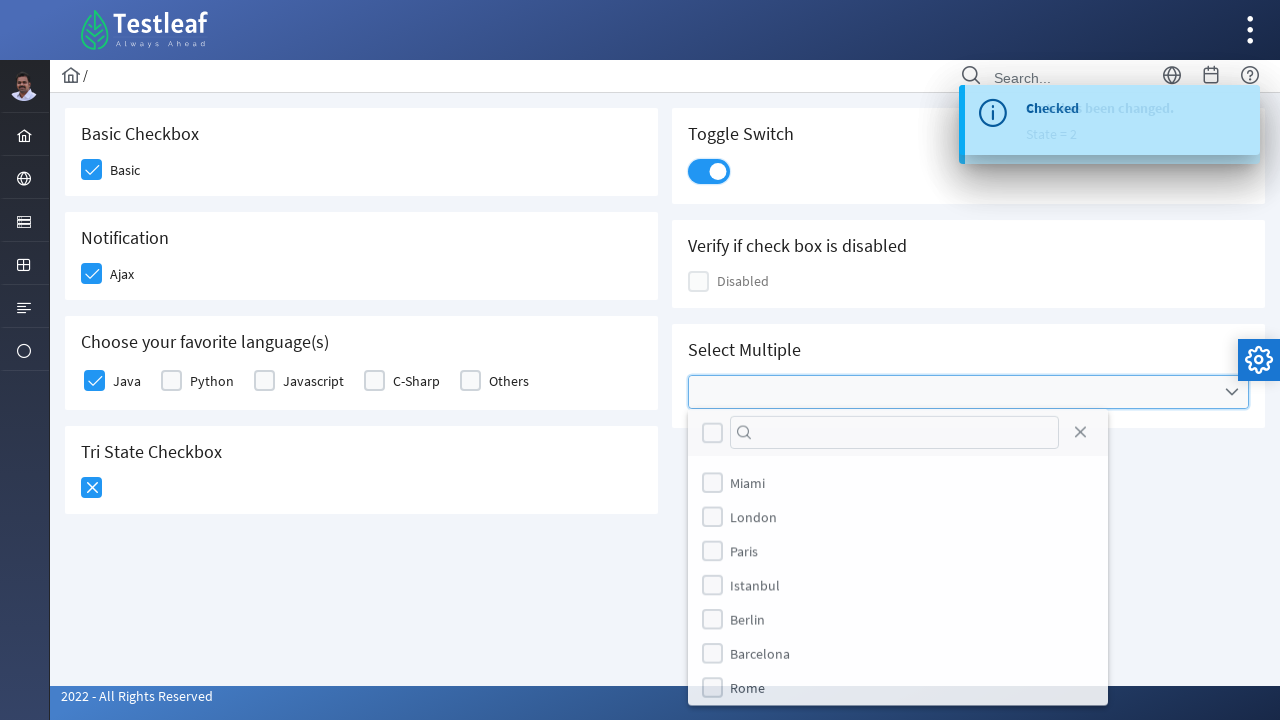

Selected Miami checkbox from dropdown at (748, 484) on xpath=//div[contains(@class,'selectcheckboxmenu-header')]/following::label[text(
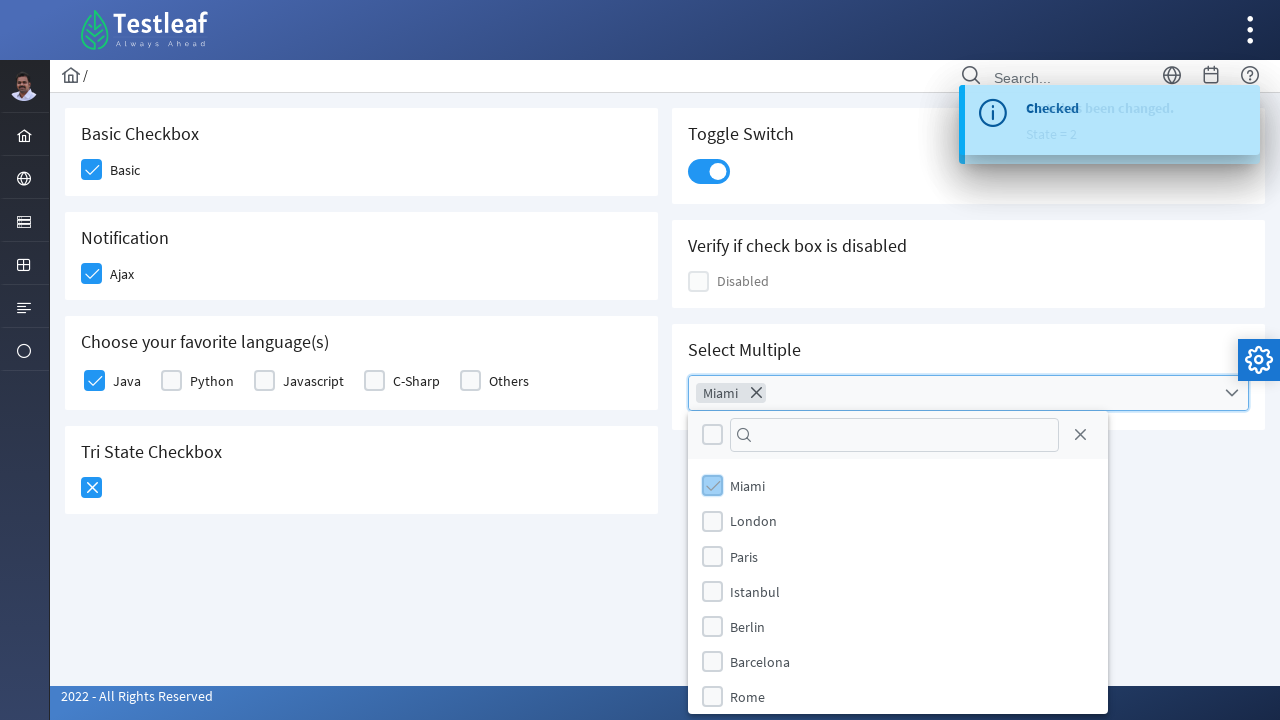

Selected London checkbox from dropdown at (754, 521) on xpath=//div[contains(@class,'selectcheckboxmenu-header')]/following::label[text(
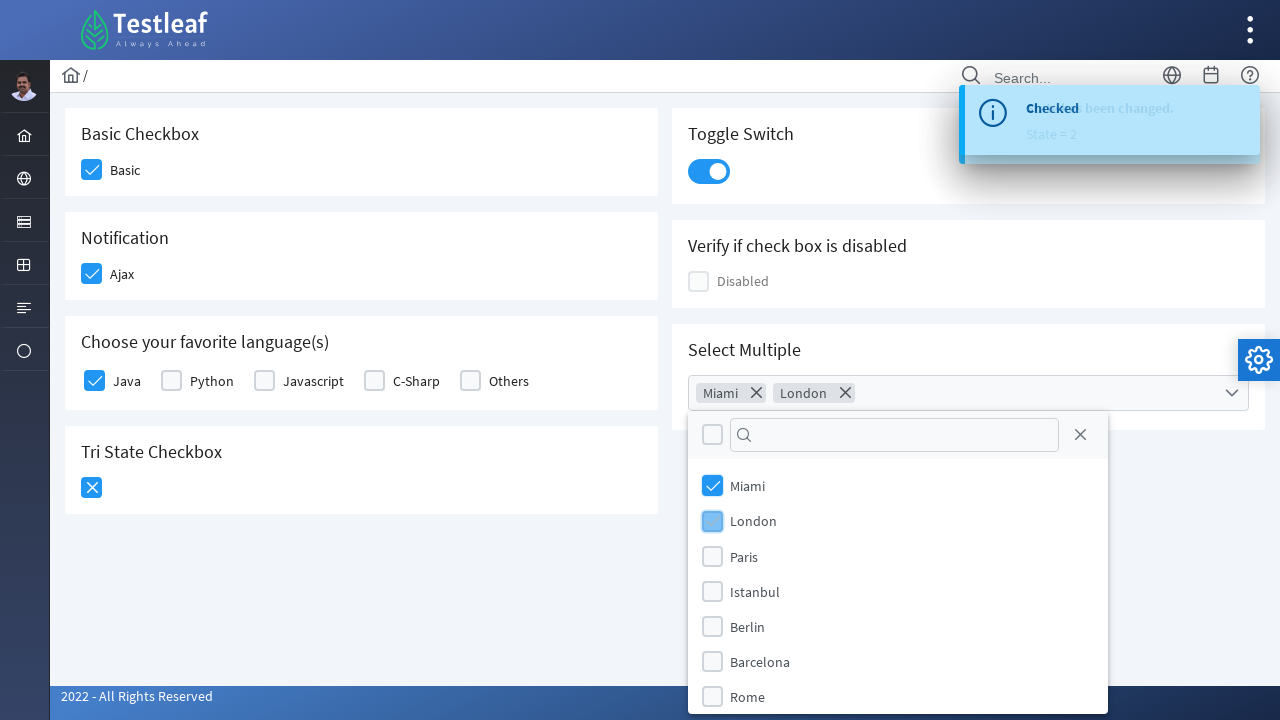

Selected Rome checkbox from dropdown at (748, 697) on xpath=//div[contains(@class,'selectcheckboxmenu-header')]/following::label[text(
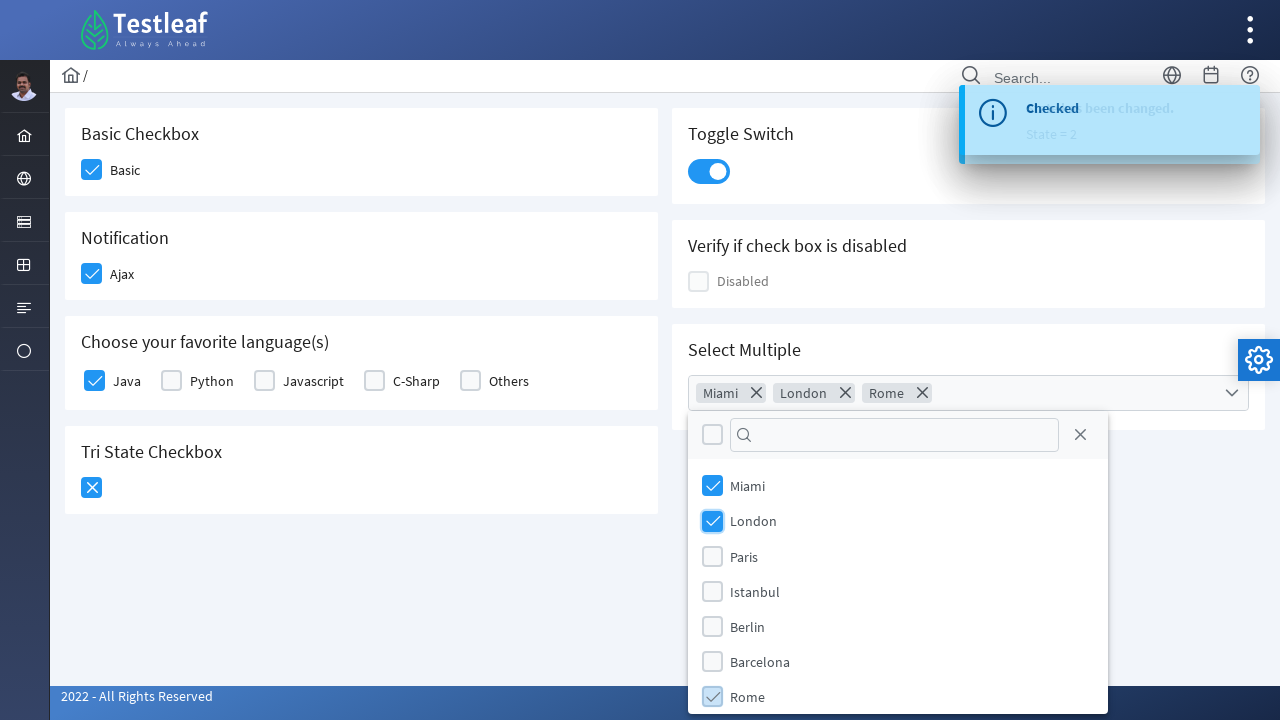

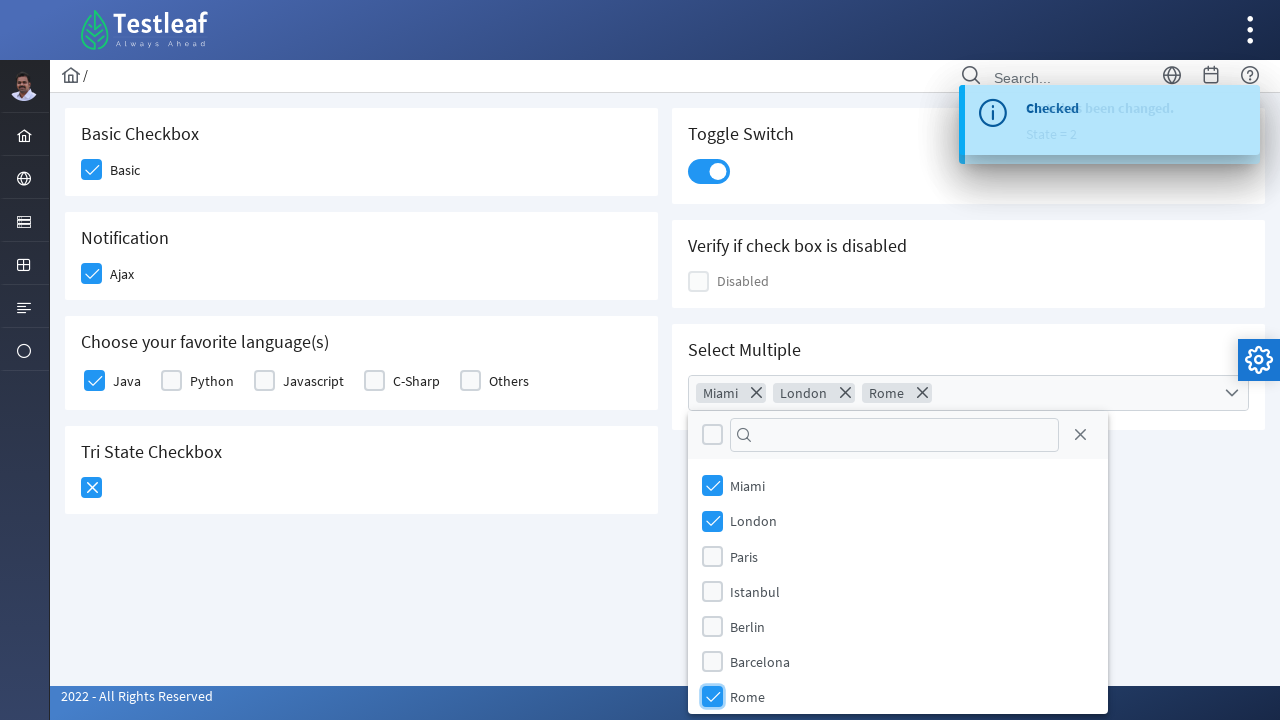